Tests that entering two equal sides (5, 5, 3) correctly identifies an isosceles triangle

Starting URL: https://testpages.eviltester.com/styled/apps/triangle/triangle001.html

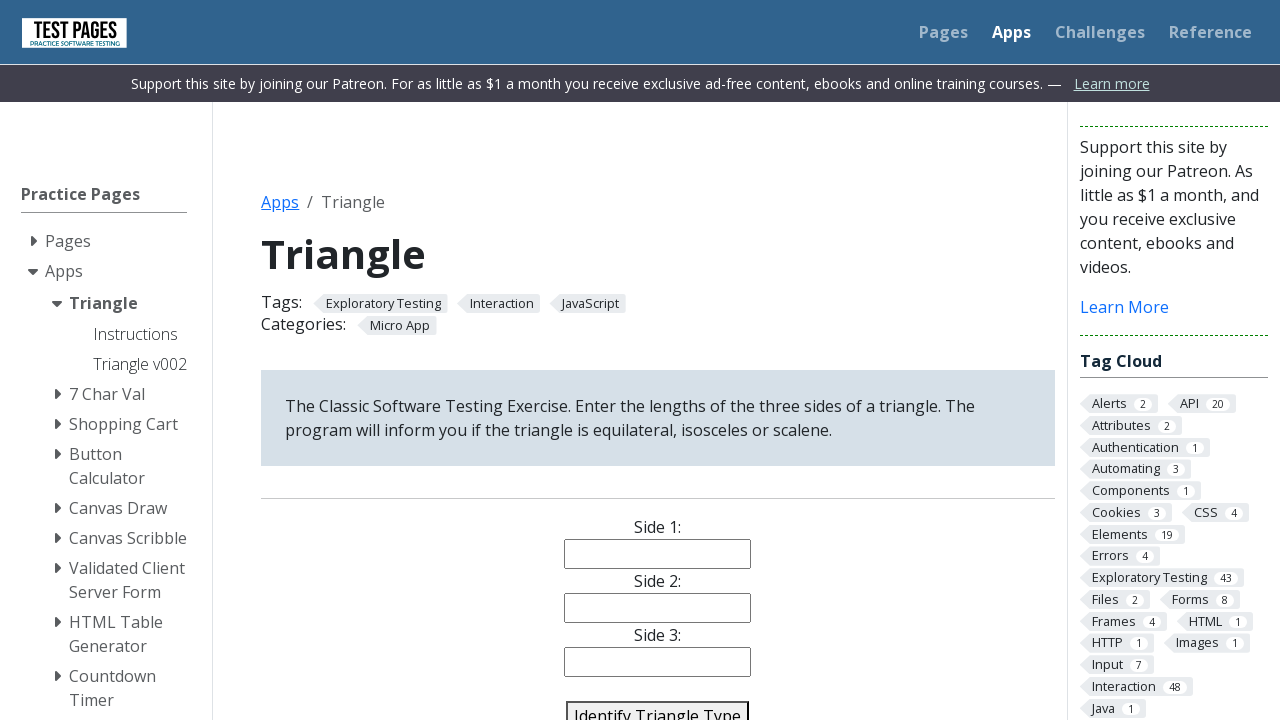

Navigated to triangle identification application
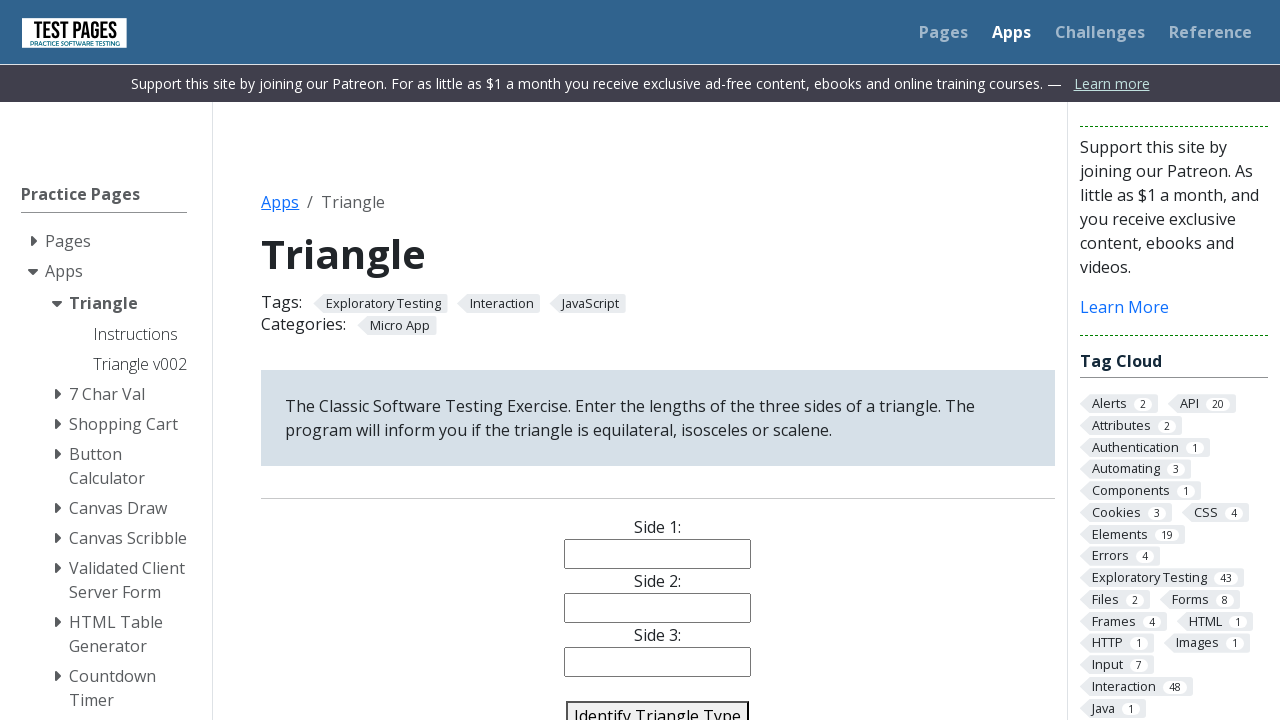

Filled side 1 with value 5 on #side1
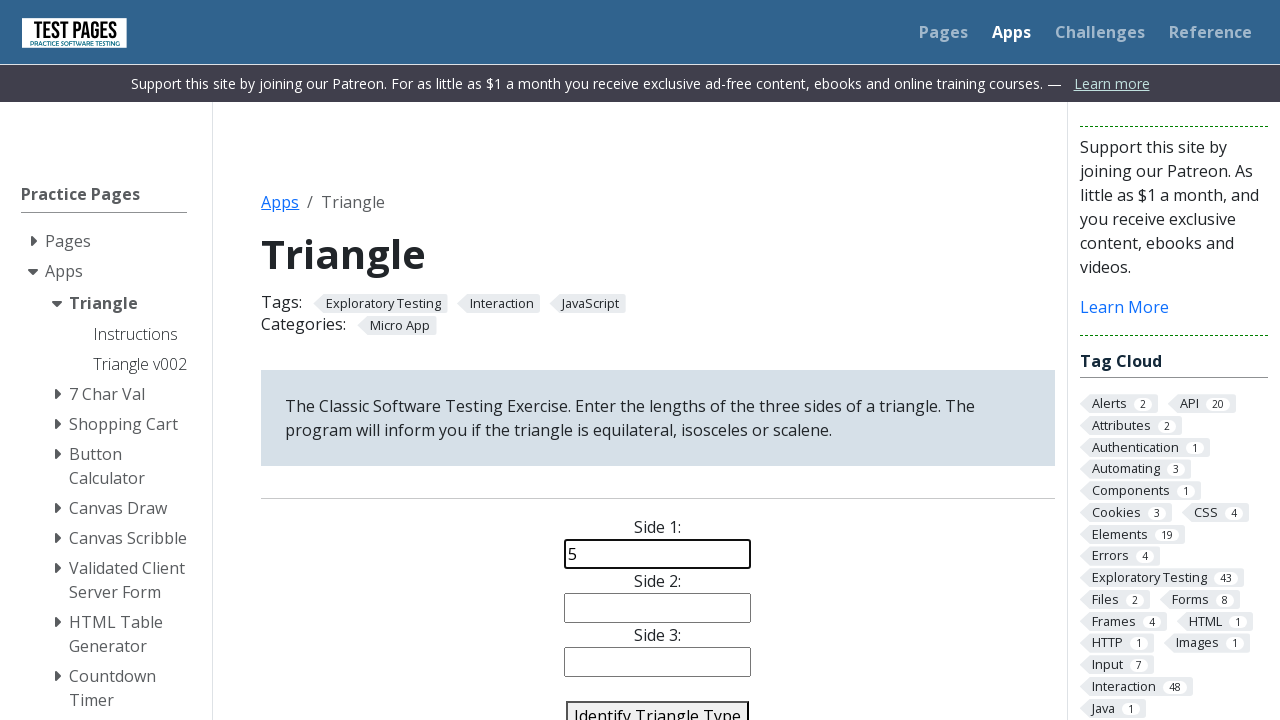

Filled side 2 with value 5 on #side2
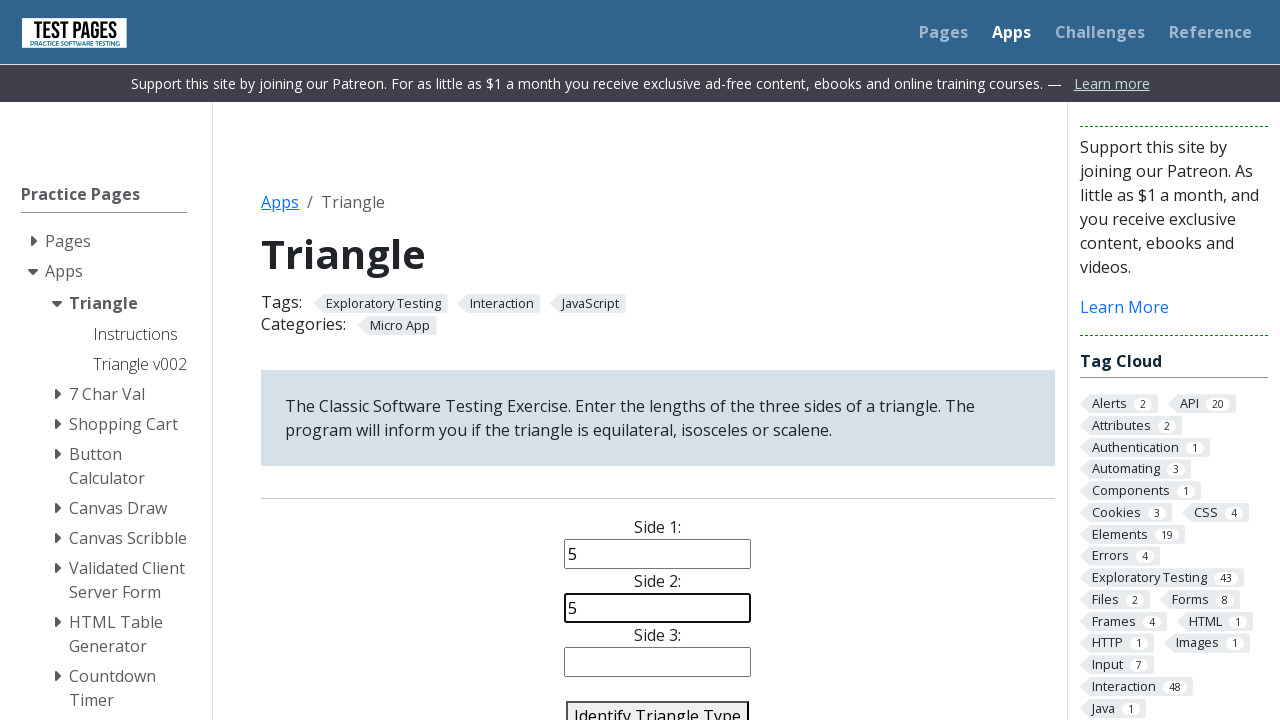

Filled side 3 with value 3 on #side3
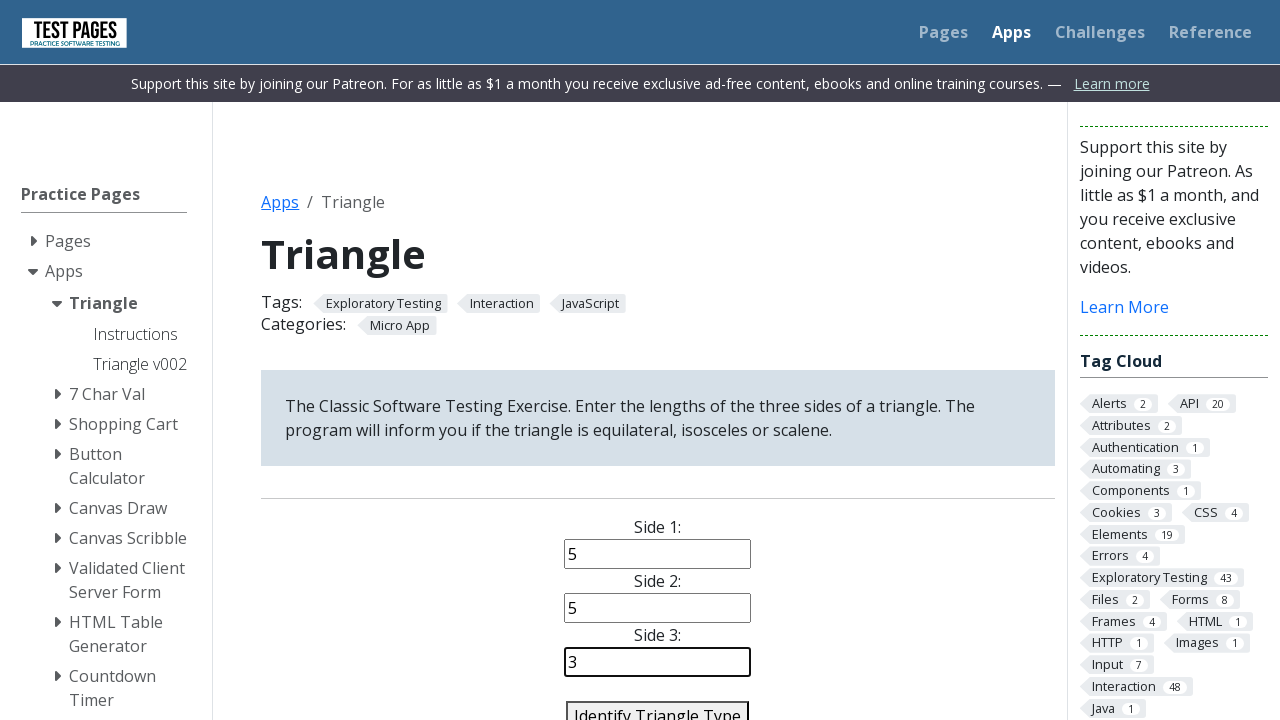

Clicked identify triangle button to analyze triangle (5, 5, 3) at (658, 705) on #identify-triangle-action
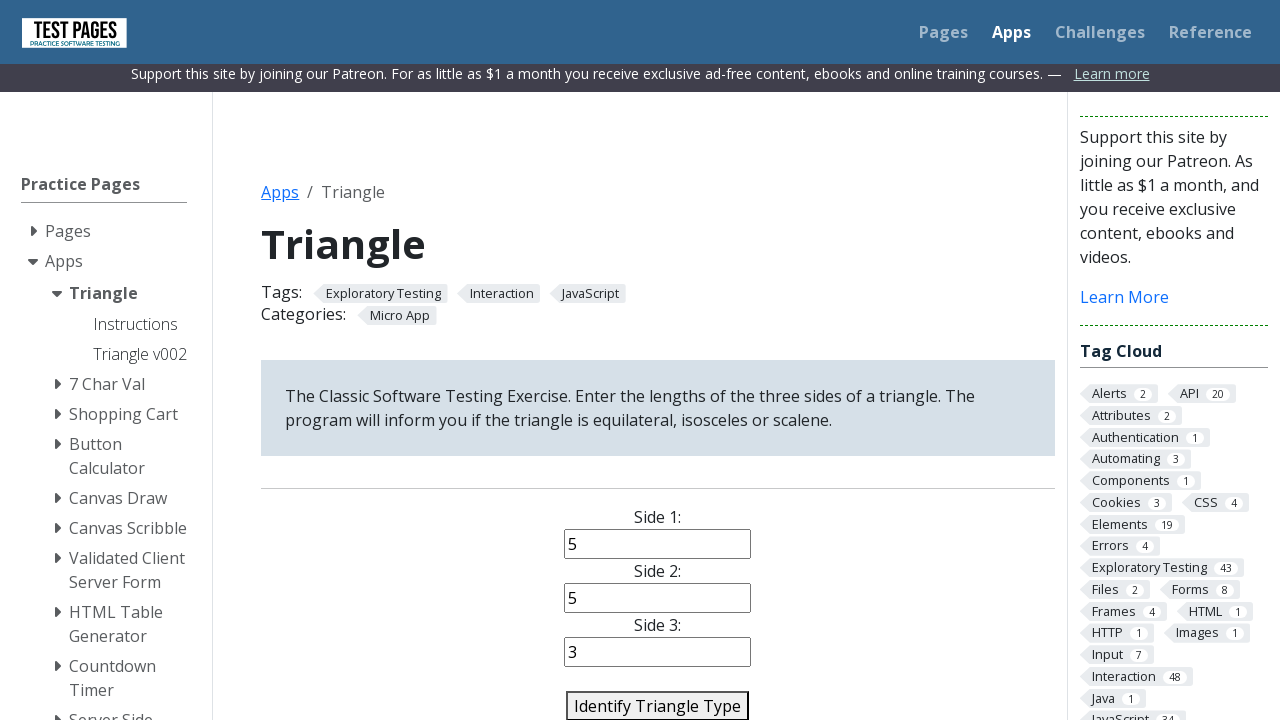

Answer element appeared with triangle classification result
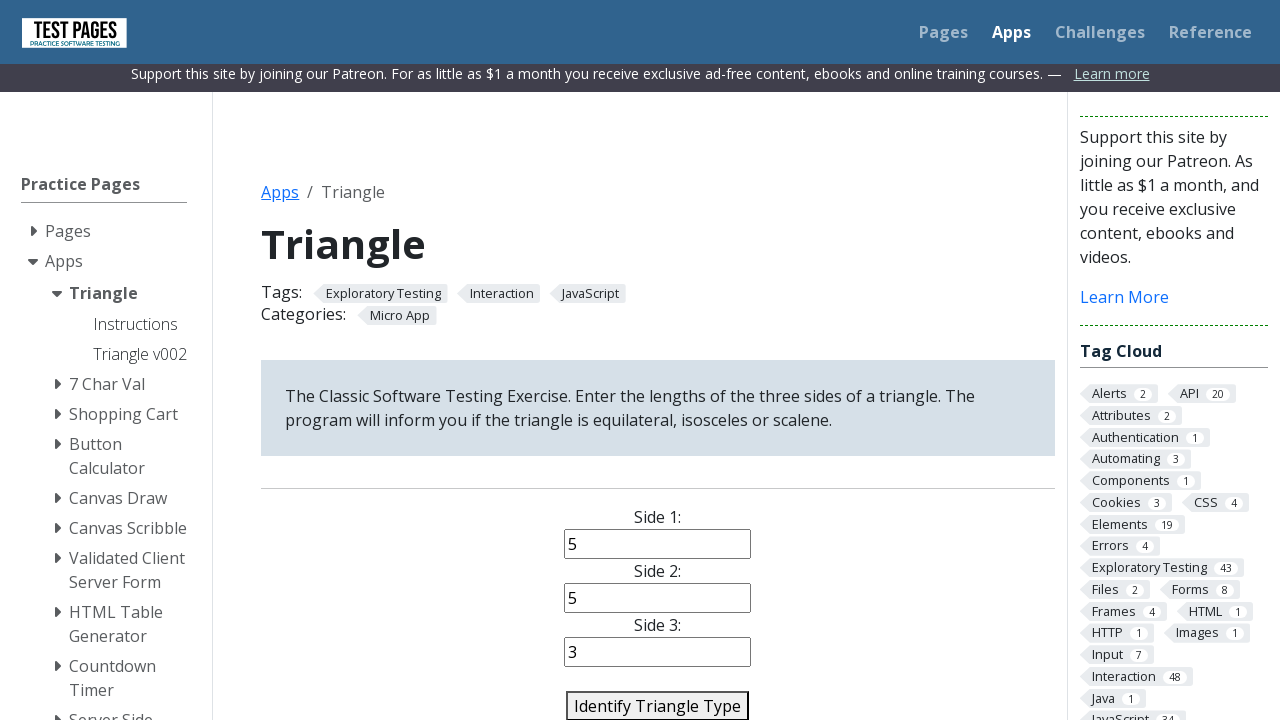

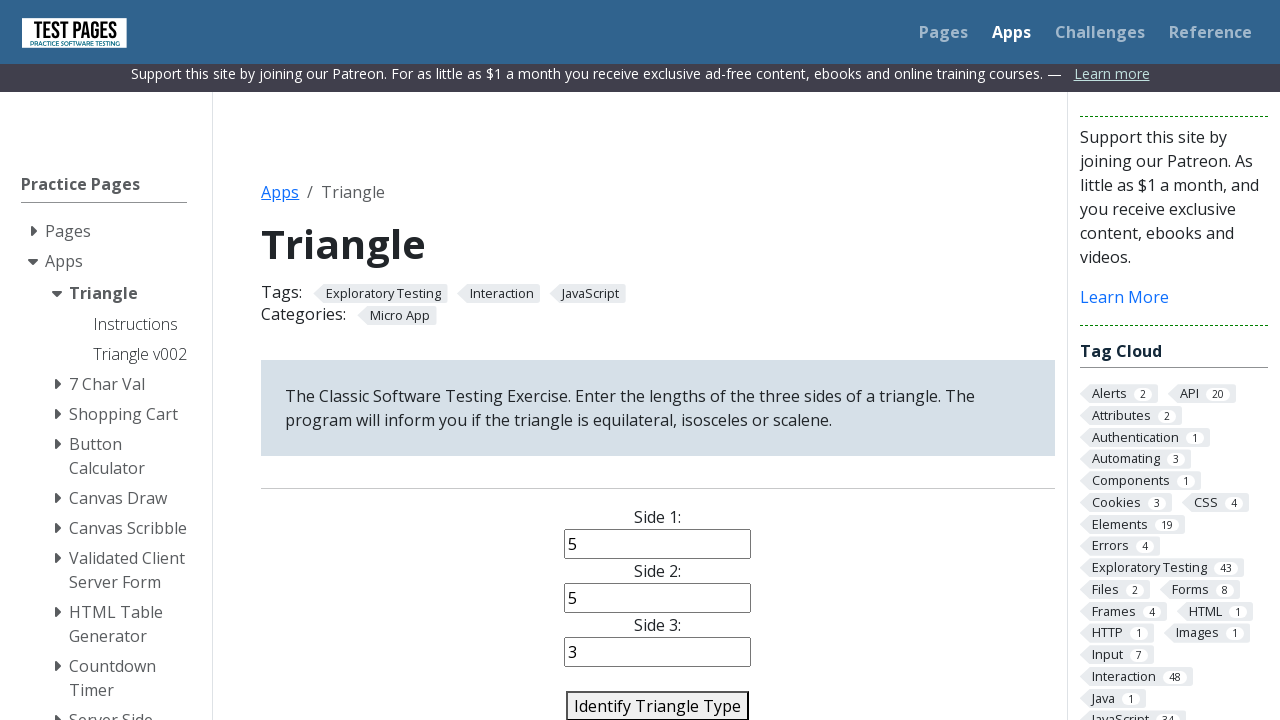